Tests opening a product from the product list widget on the catalog page

Starting URL: http://intershop5.skillbox.ru/

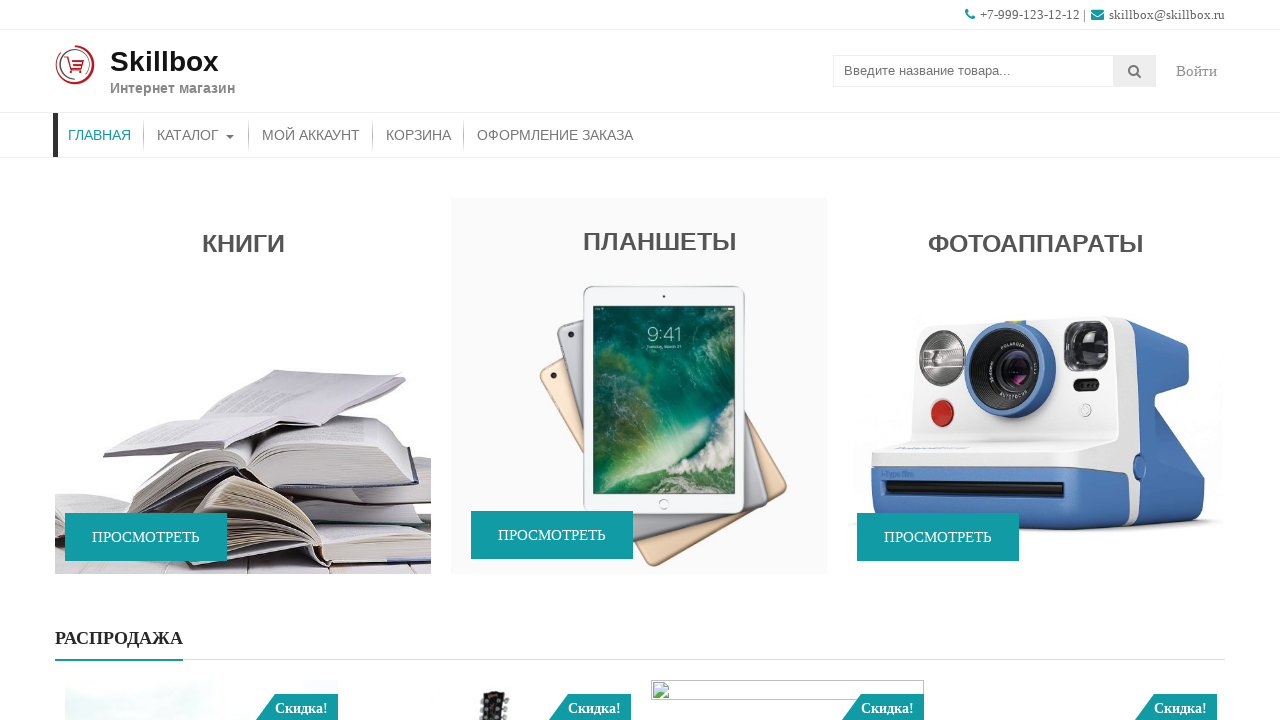

Clicked catalog button to navigate to catalog page at (196, 135) on #menu-item-46
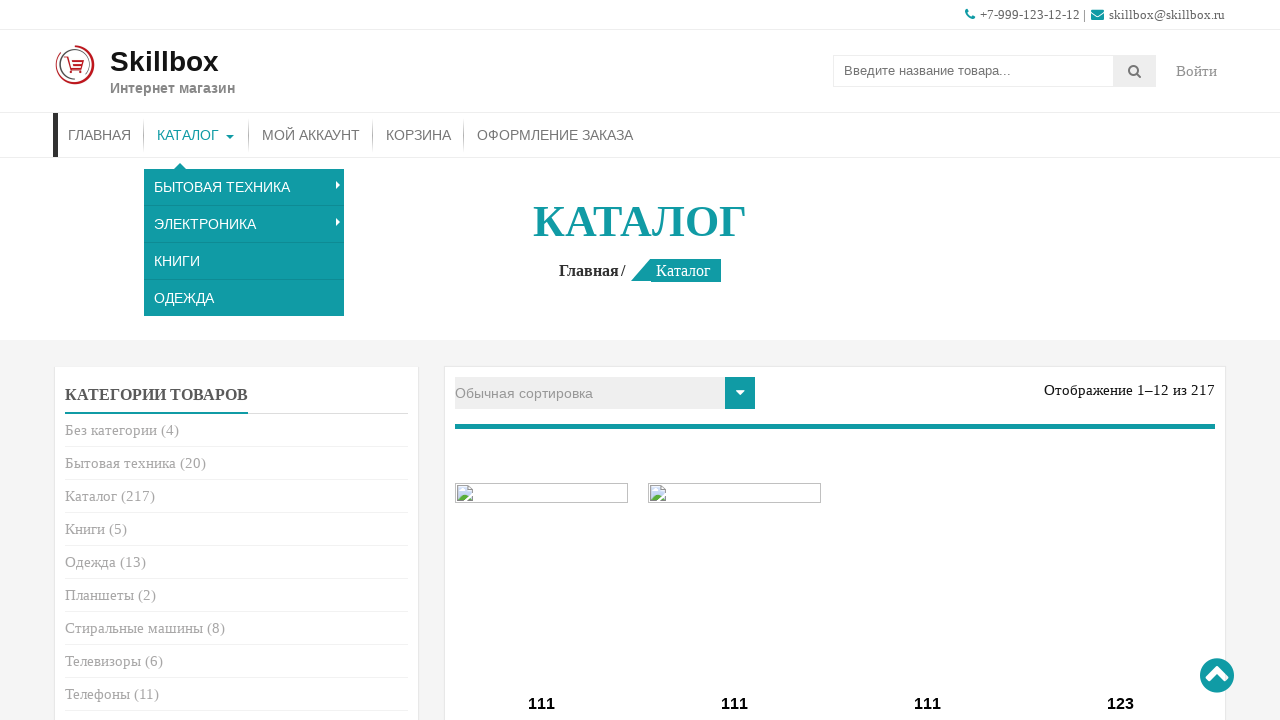

Clicked first product in the product list widget at (236, 361) on .product_list_widget li:first-child
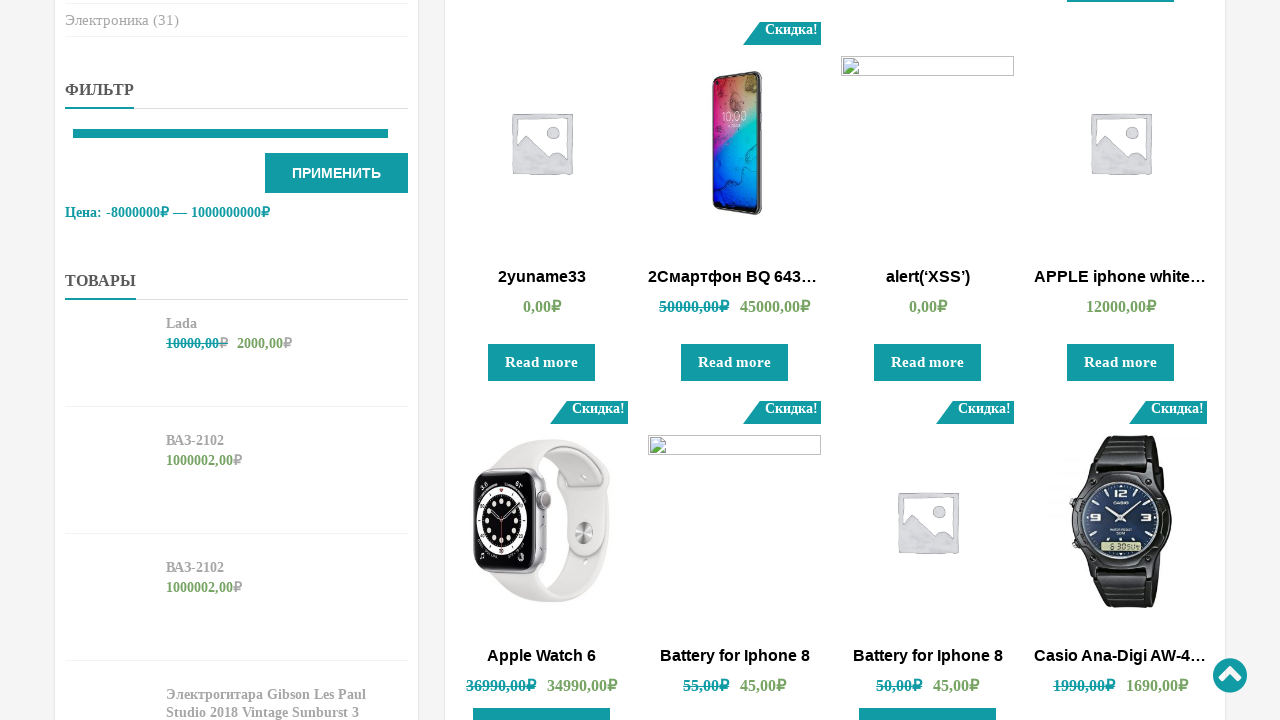

Product content loaded and displayed
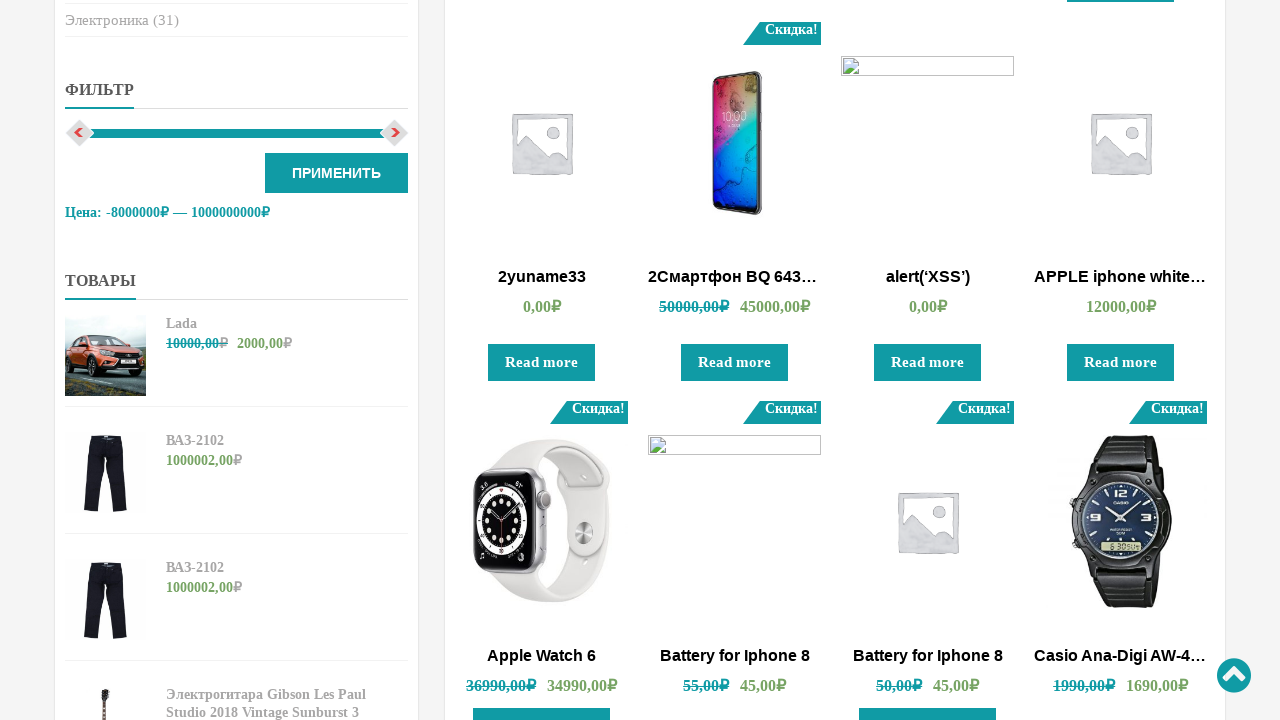

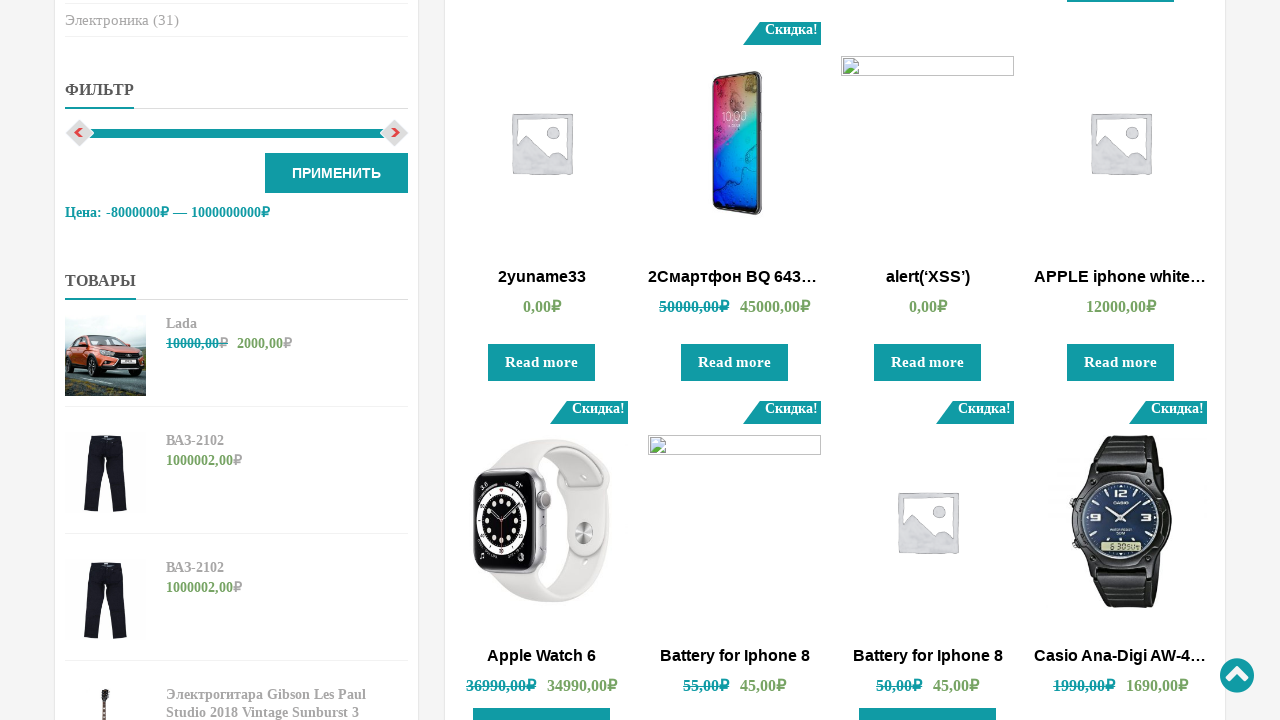